Tests JavaScript prompt dialog by clicking a button, entering text into the prompt, and accepting it

Starting URL: https://the-internet.herokuapp.com/javascript_alerts

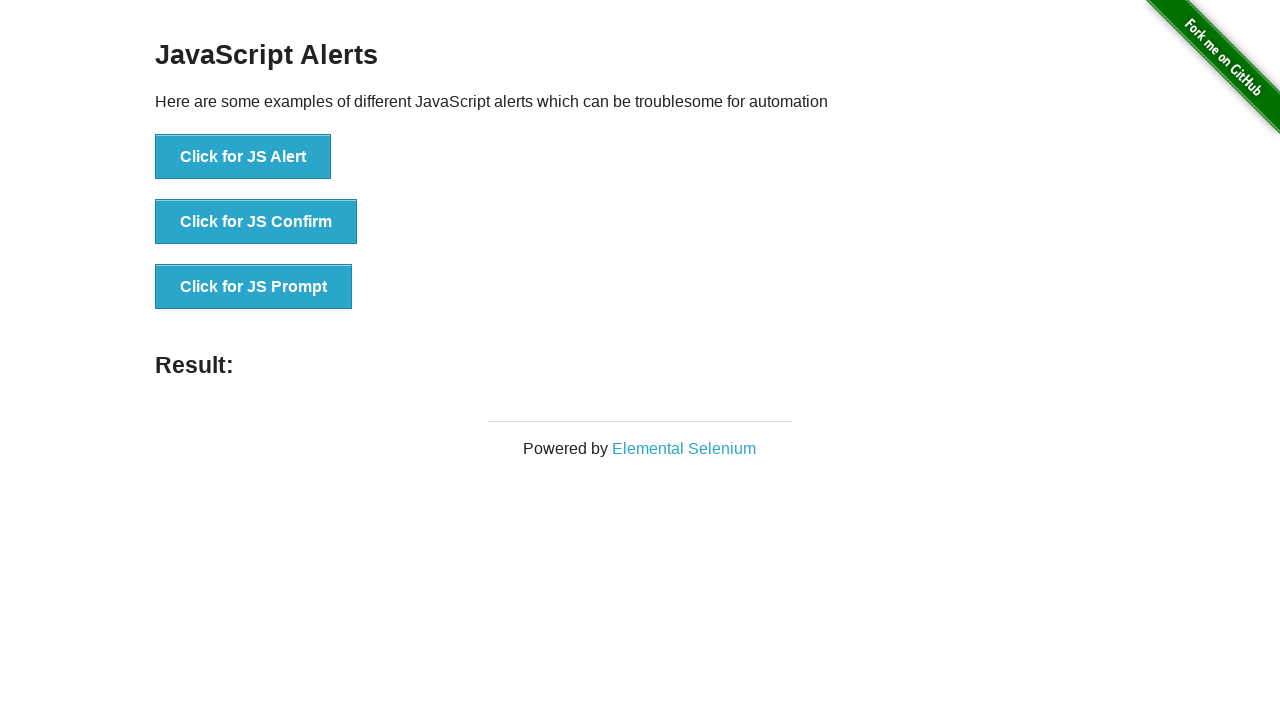

Set up dialog handler to accept prompt with text 'Test'
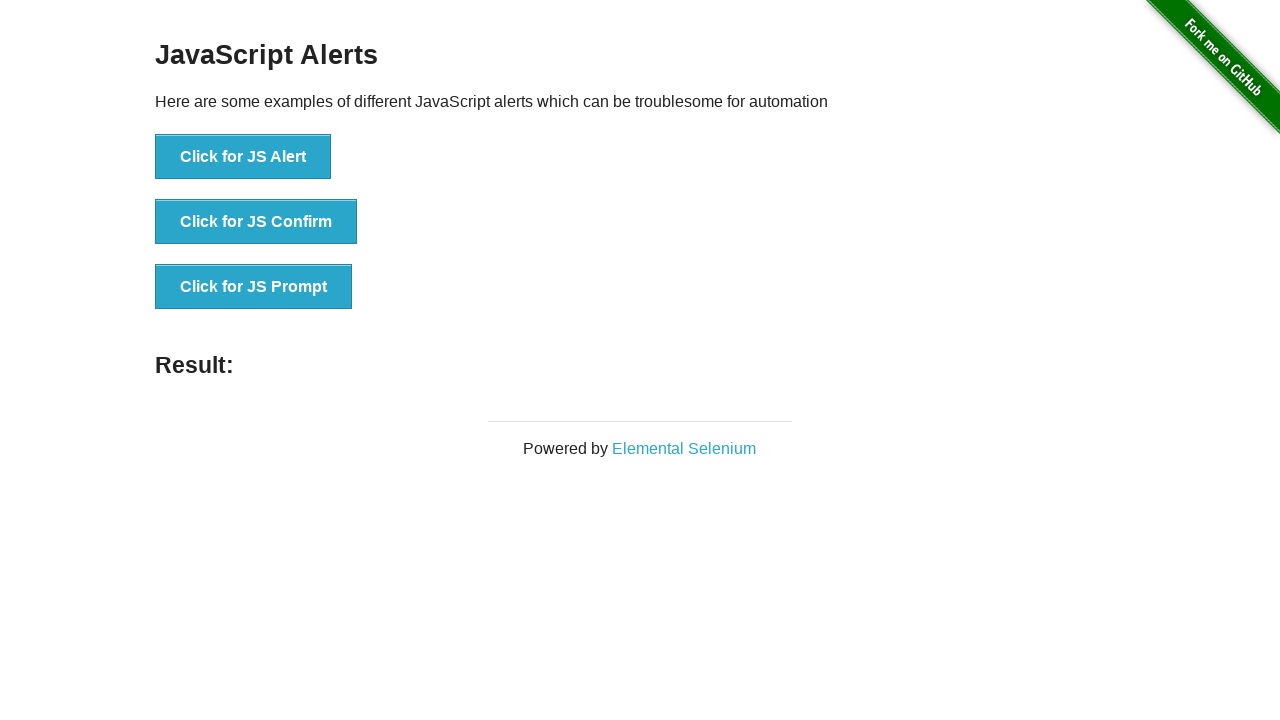

Clicked button to trigger JavaScript prompt dialog at (254, 287) on button[onclick='jsPrompt()']
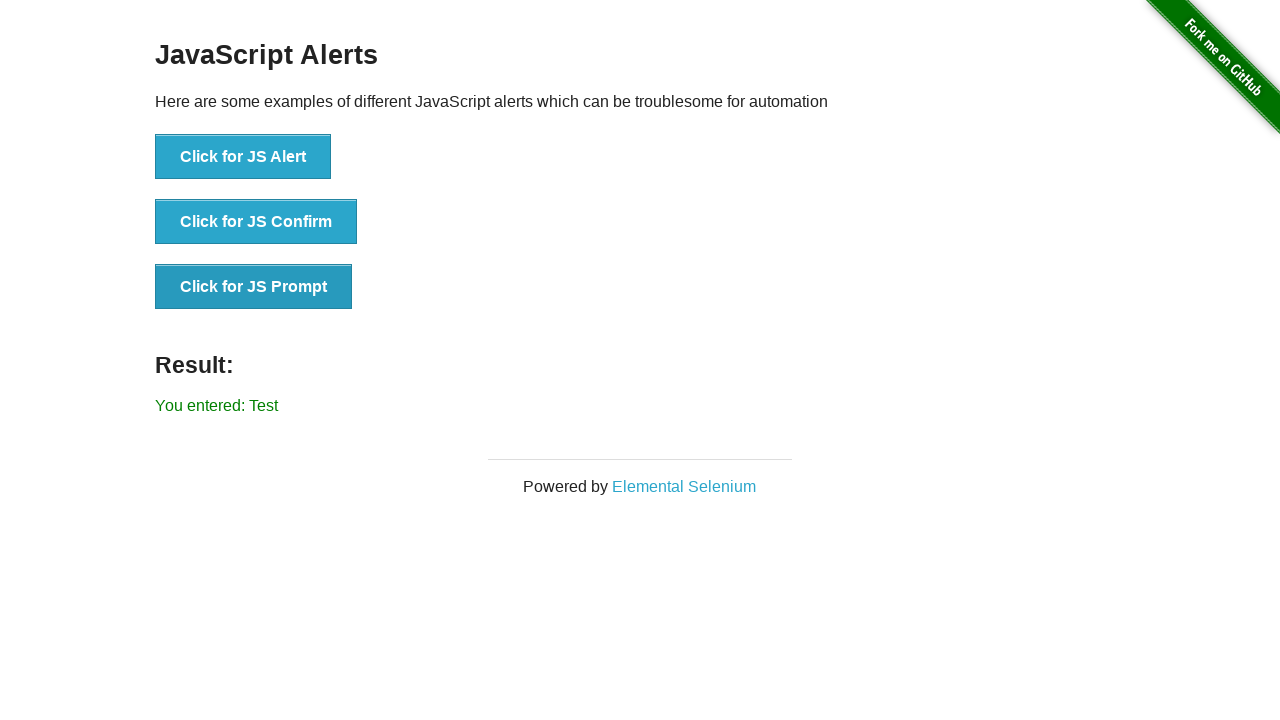

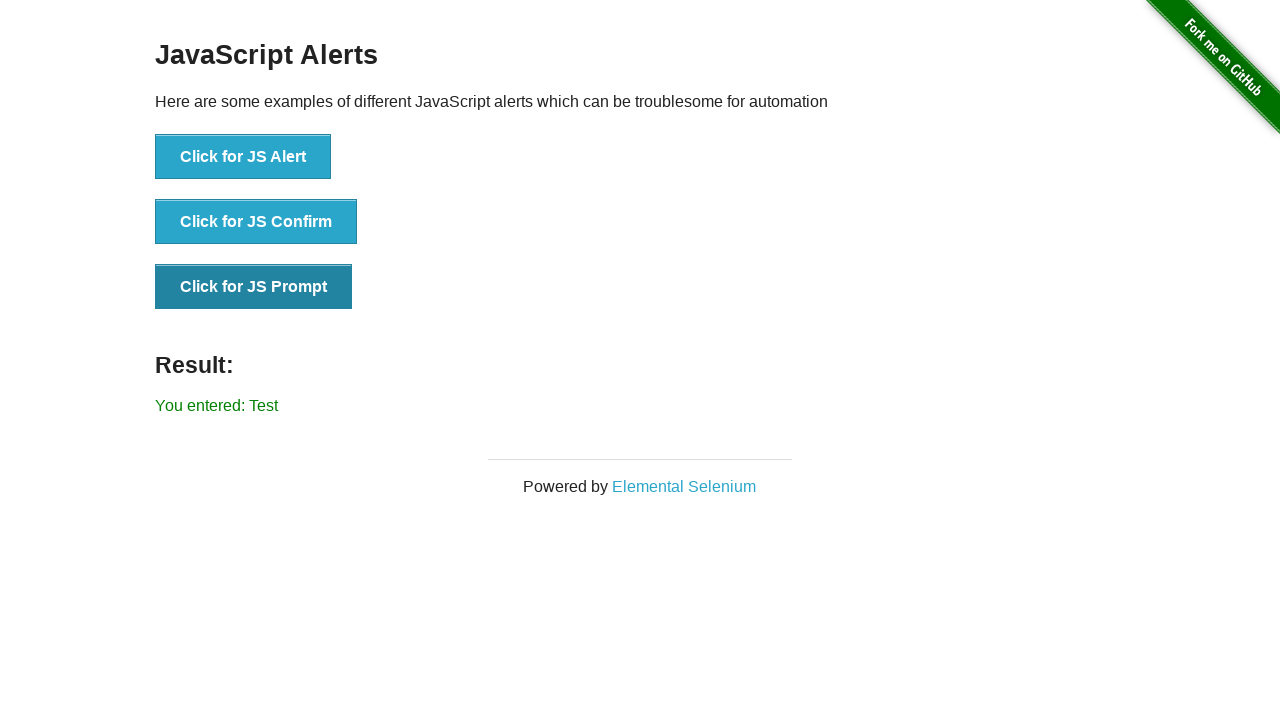